Tests copy and paste functionality on a form by entering text in the first name field, selecting all text, copying it, and pasting it into the last name field

Starting URL: https://demoqa.com/automation-practice-form

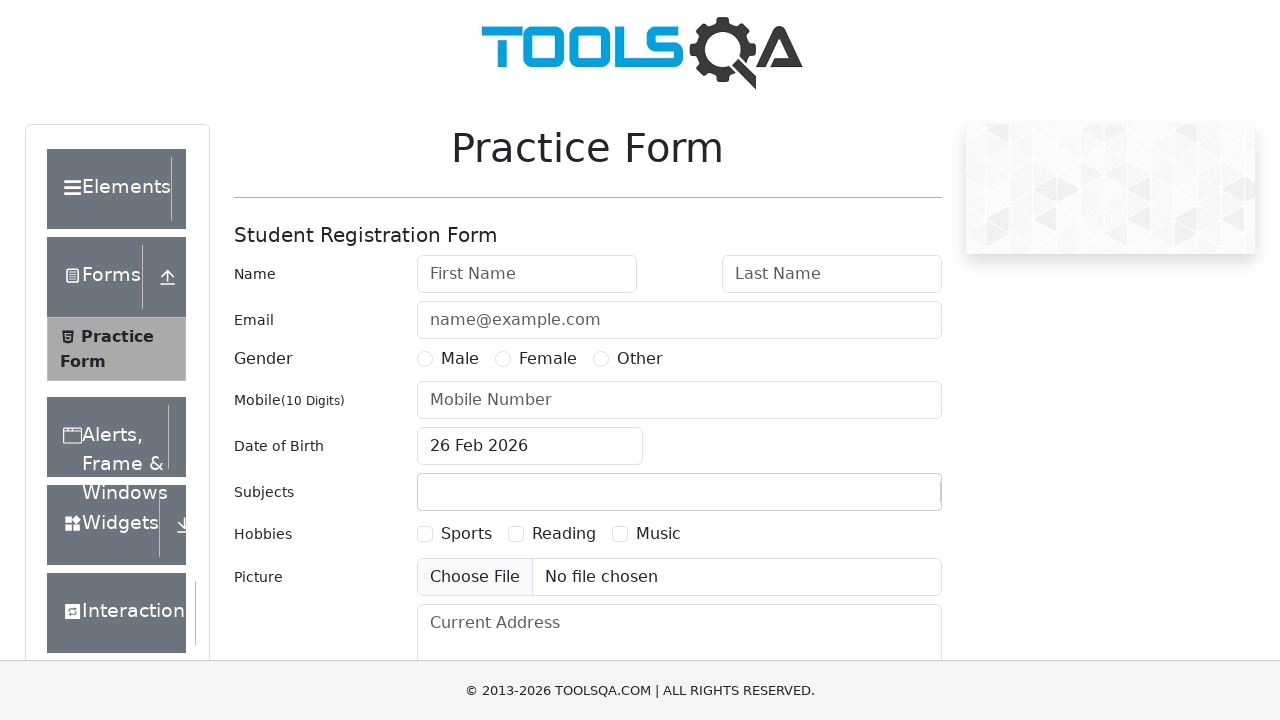

Filled first name field with 'Nahidul' on input#firstName
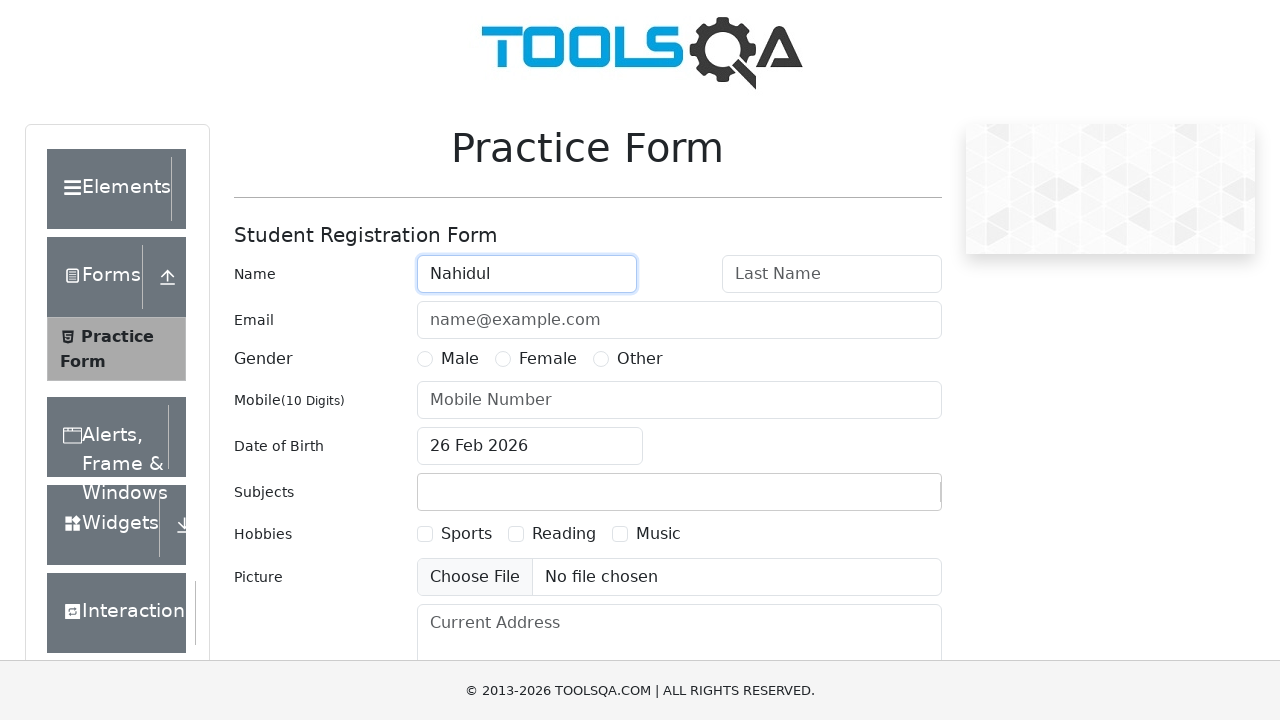

Selected all text in first name field using Ctrl+A on input#firstName
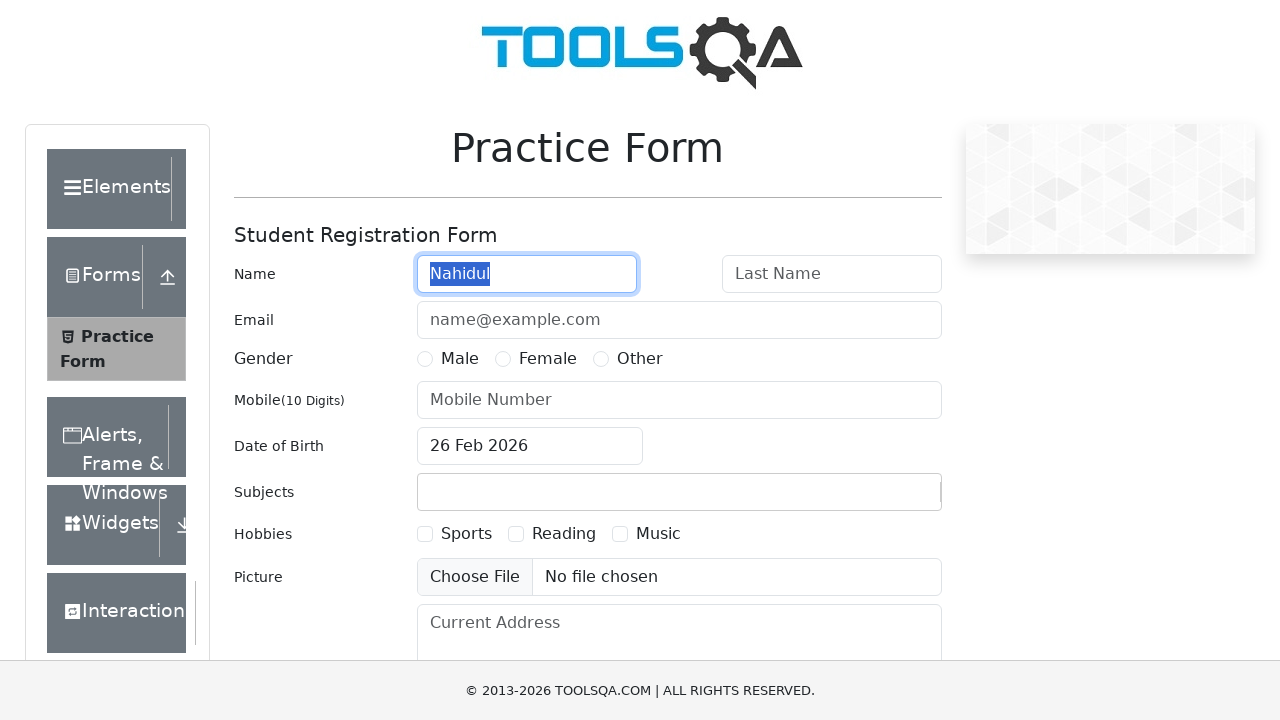

Copied selected text from first name field using Ctrl+C on input#firstName
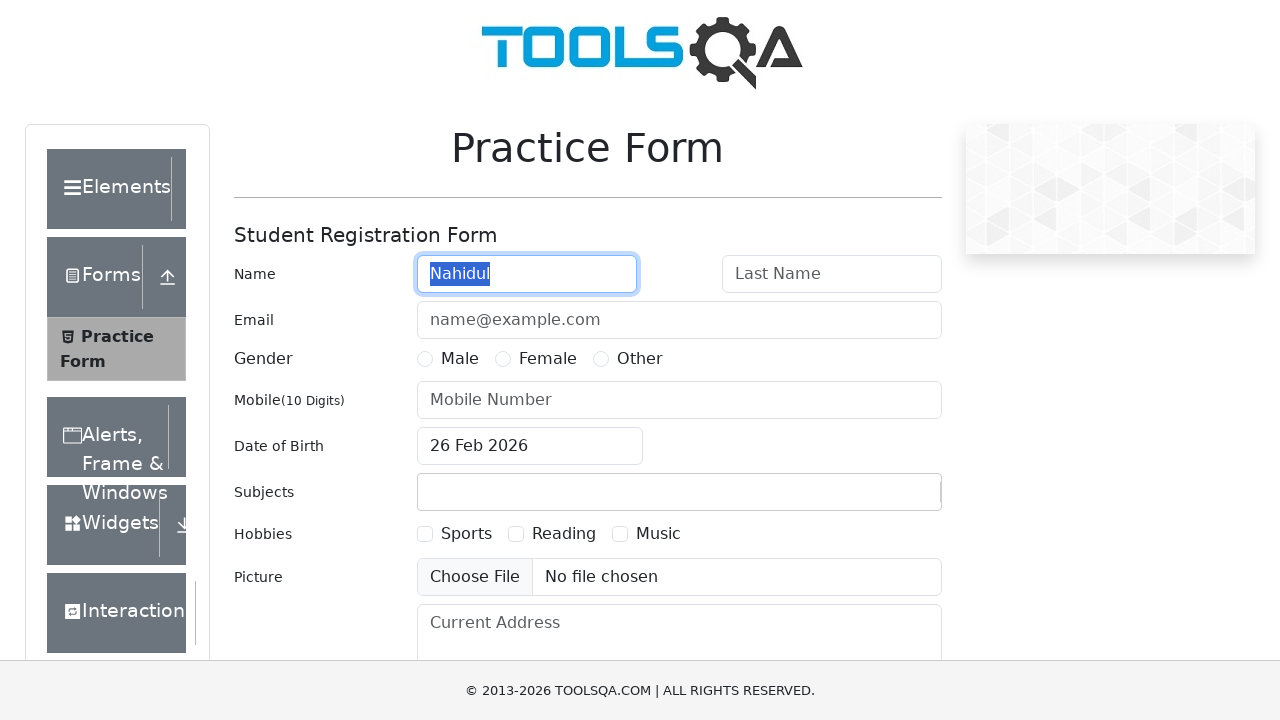

Moved focus to last name field using Tab on input#firstName
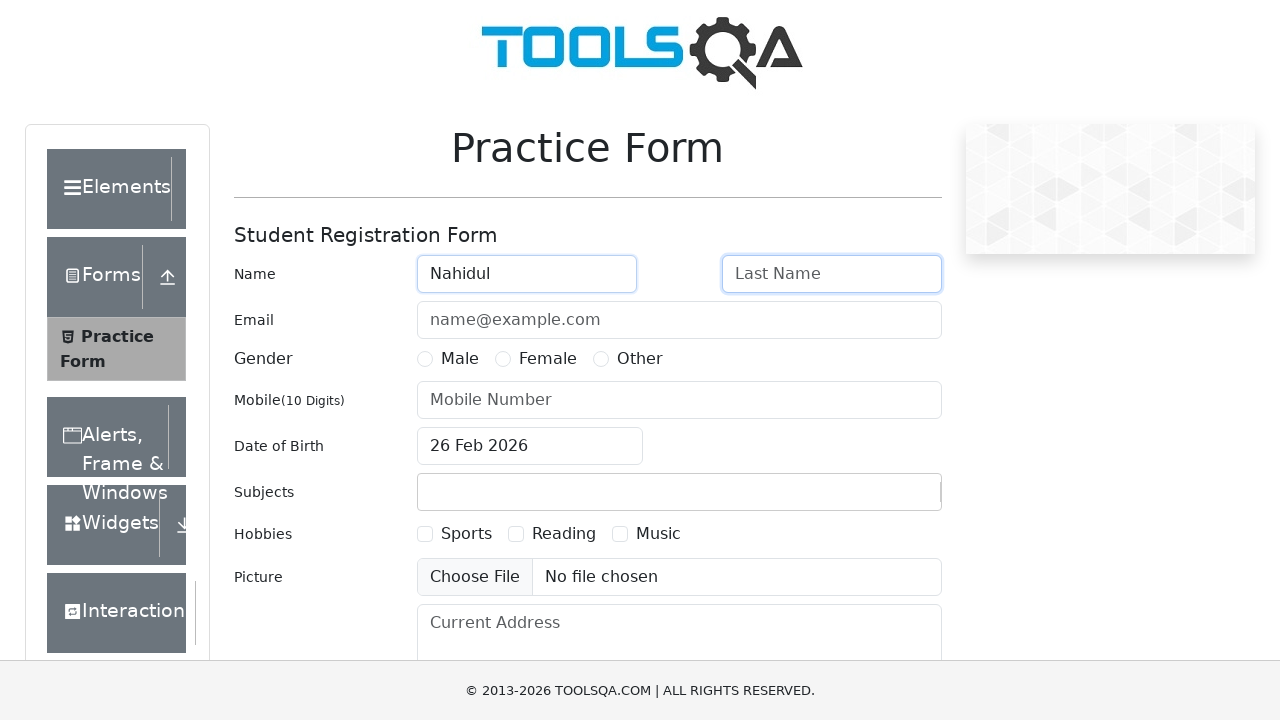

Pasted copied text into last name field using Ctrl+V on input#lastName
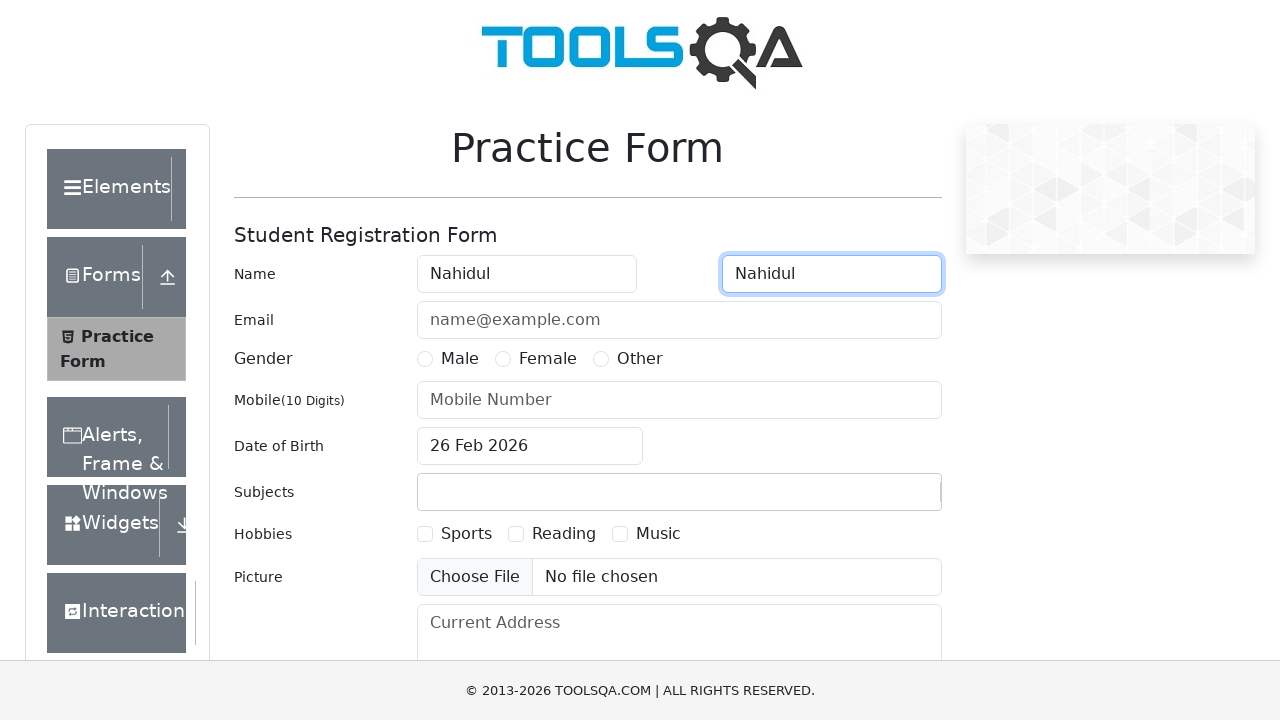

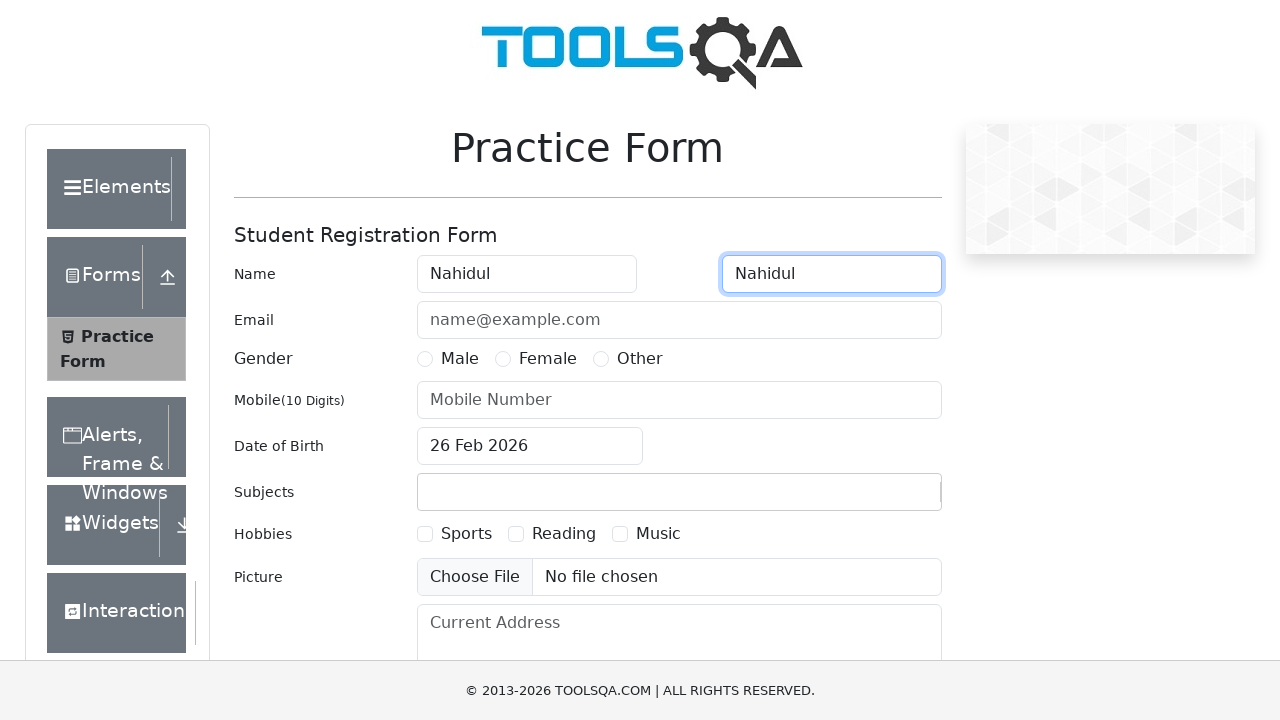